Tests a text input form by filling a textarea with the answer "get()" and clicking the submit button to verify the solution

Starting URL: https://suninjuly.github.io/text_input_task.html

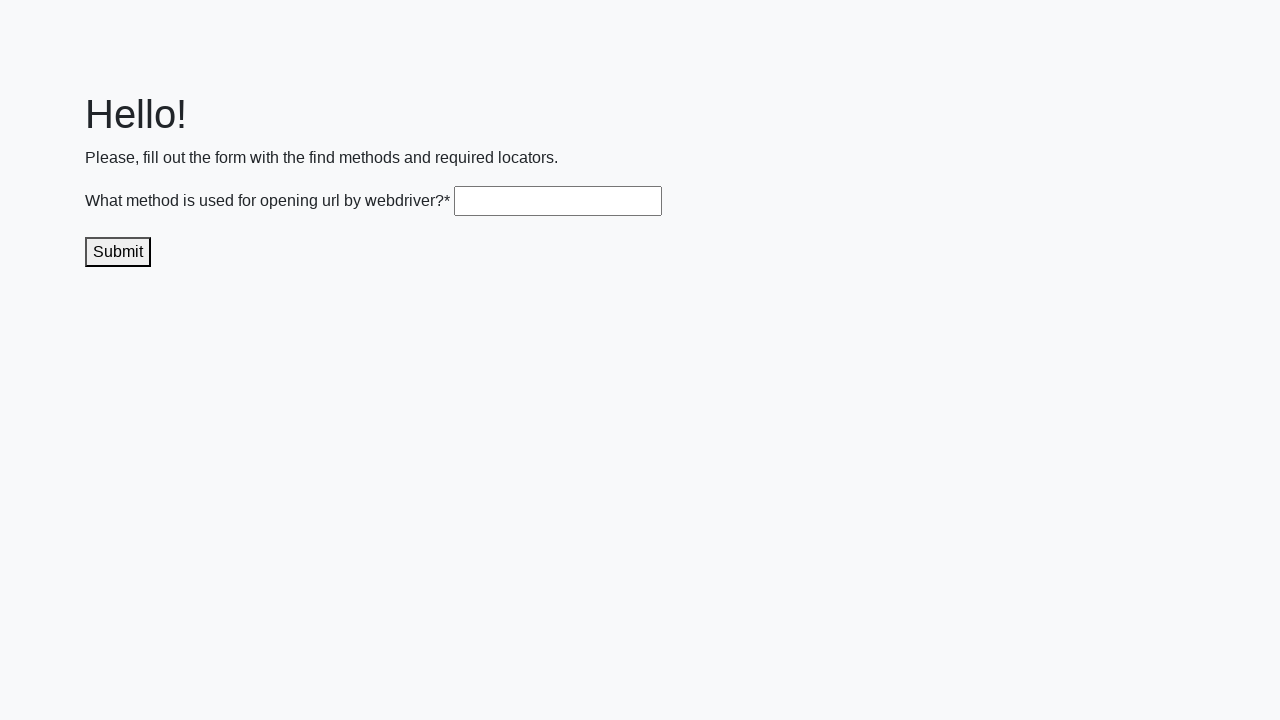

Filled textarea with answer 'get()' on .textarea
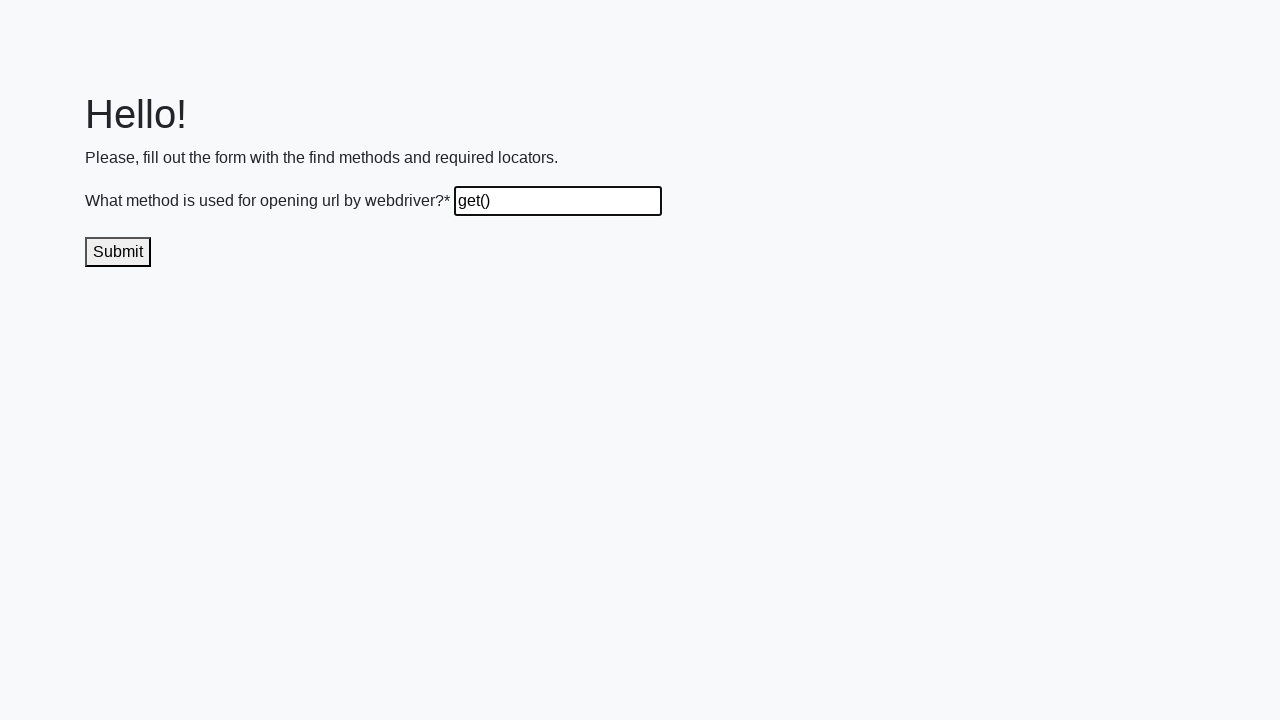

Clicked submit button to verify solution at (118, 252) on .submit-submission
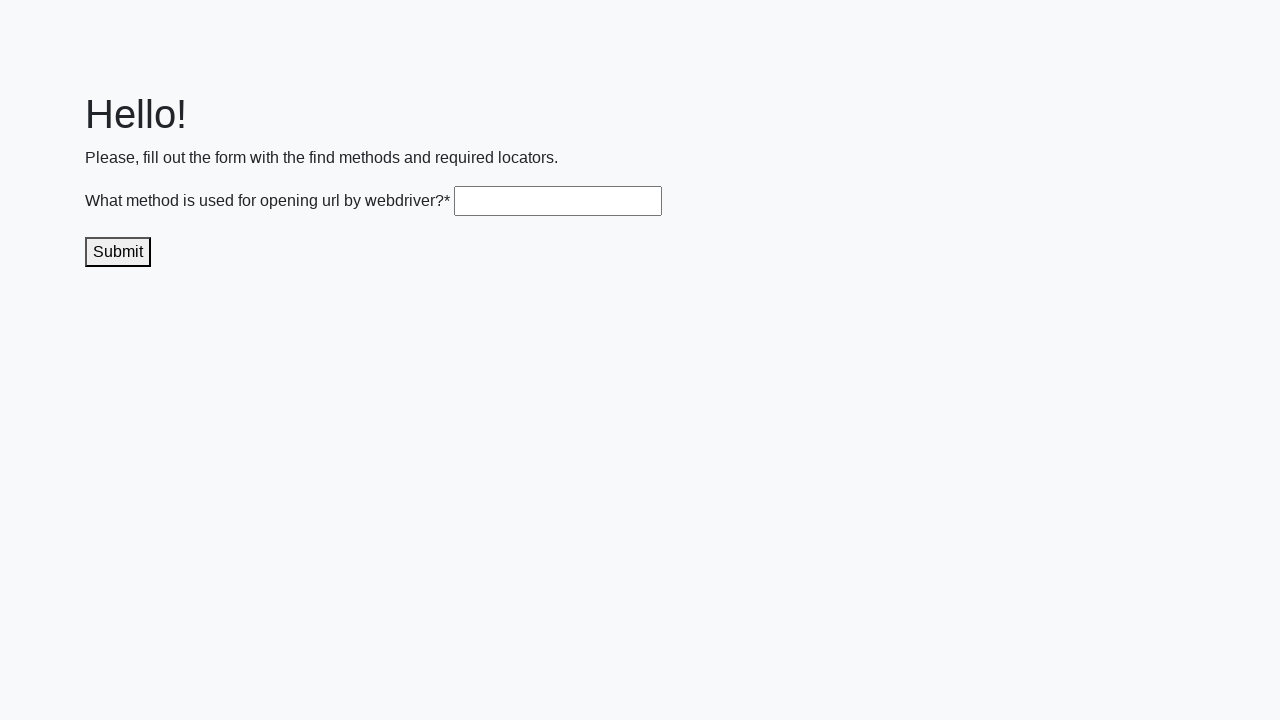

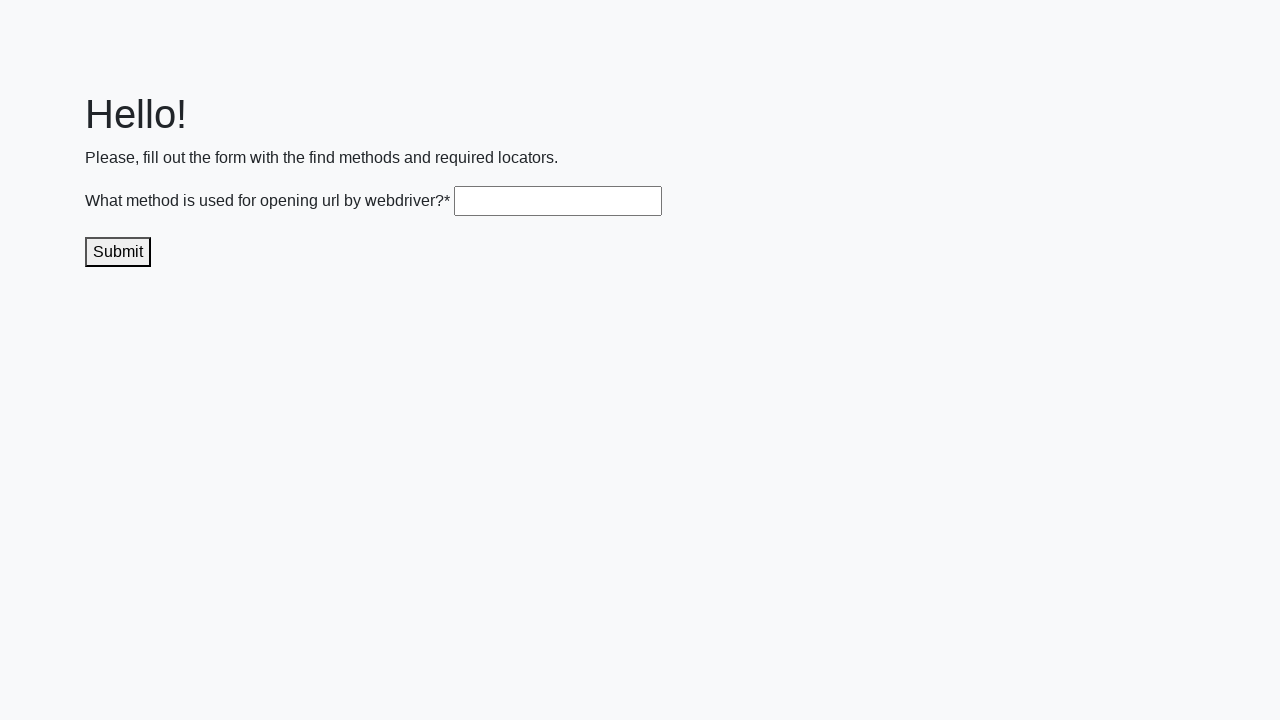